Tests double-click functionality on a password visibility toggle icon by entering a password and double-clicking the eye icon to show/hide password

Starting URL: https://demoapps.qspiders.com/ui/mouseHover?sublist=0

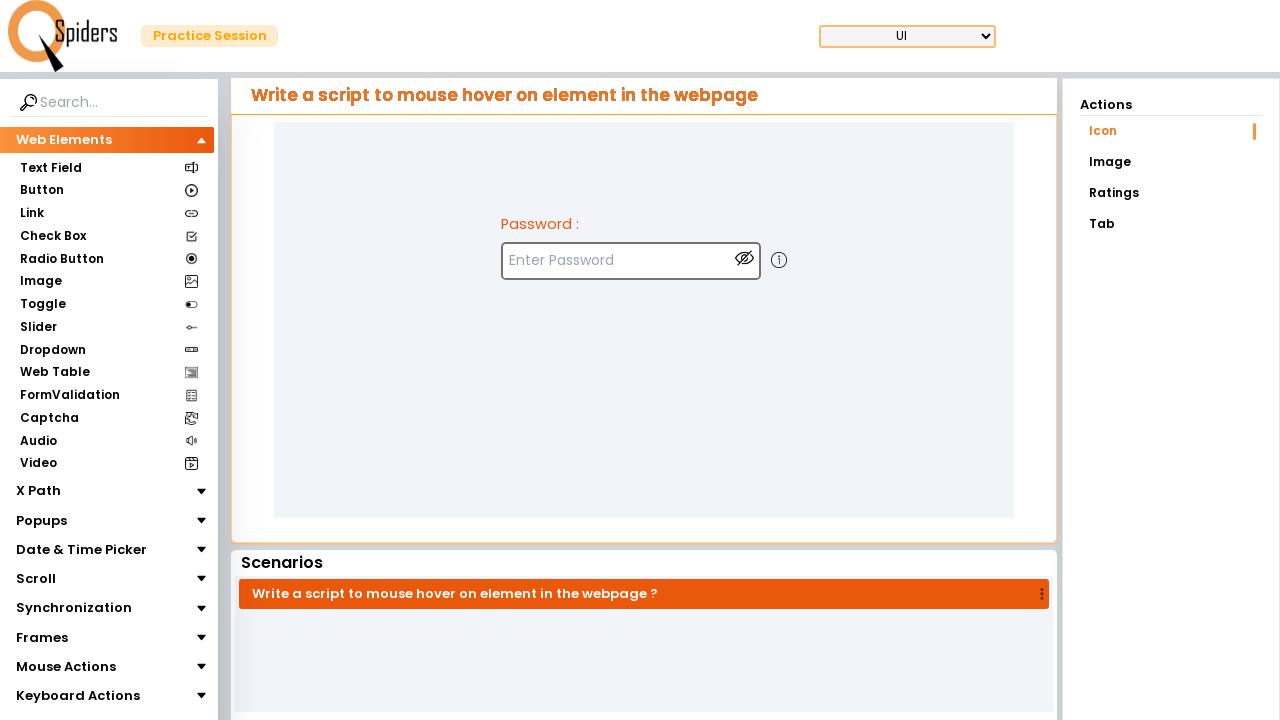

Filled password field with 'sathvik' on input[type='password']
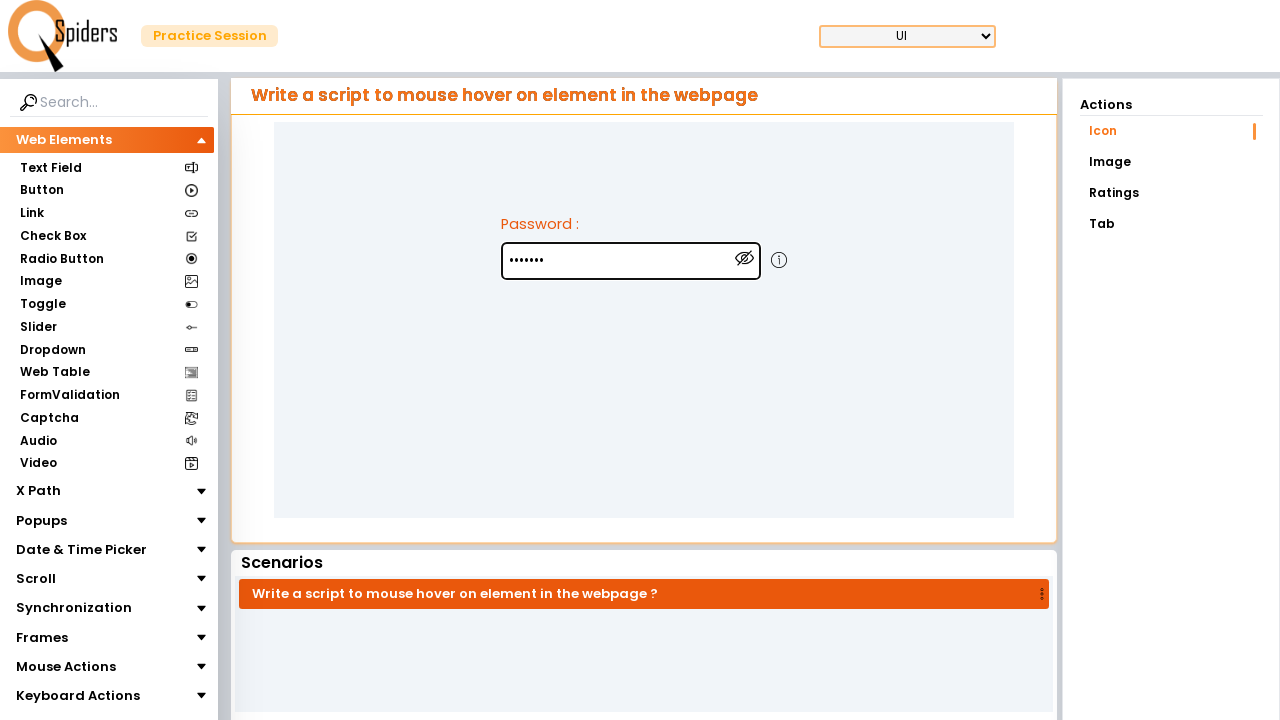

Located password visibility toggle eye icon
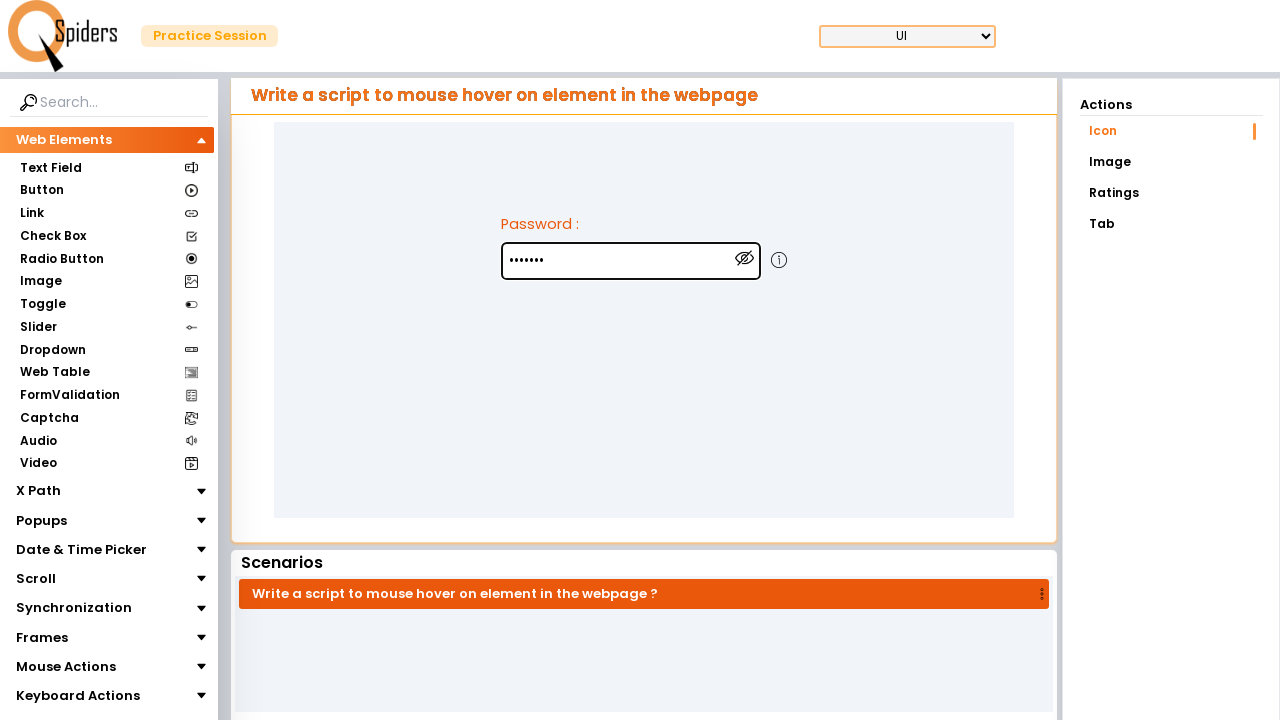

Double-clicked eye icon to show password at (745, 258) on img.w-6.h-6.mt-4.absolute.ml-72.cursor-pointer
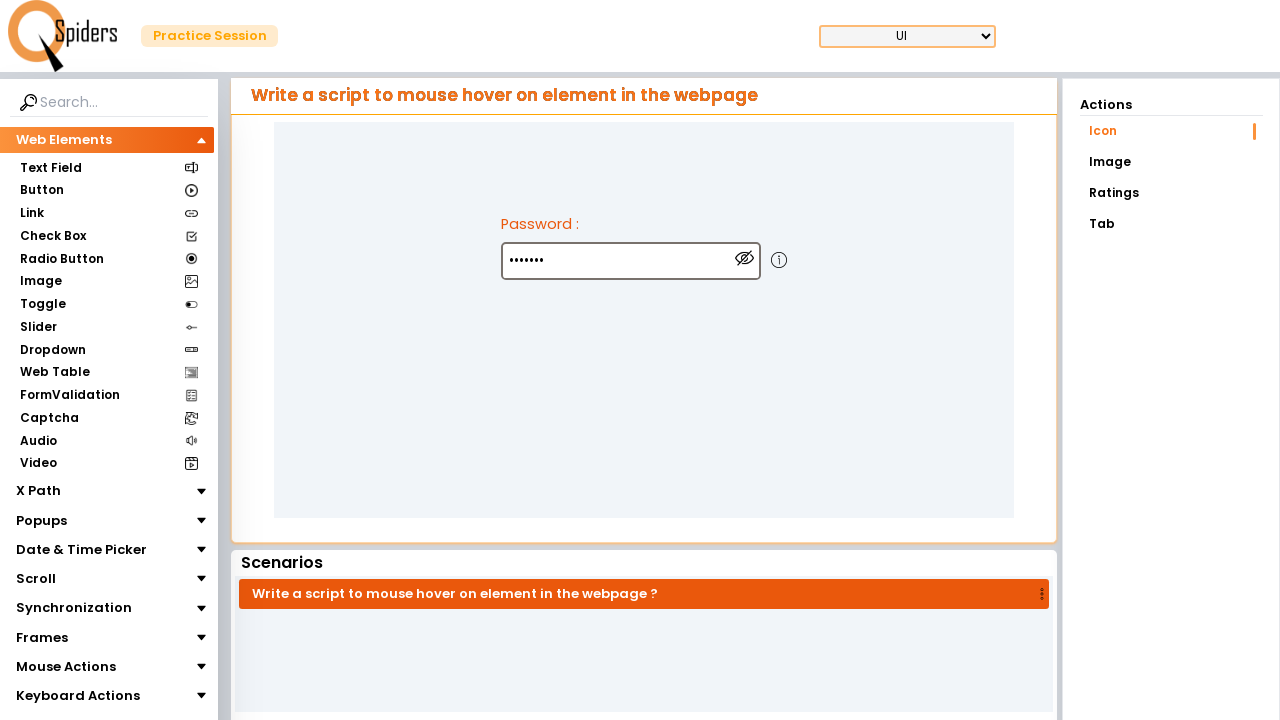

Single-clicked eye icon to hide password at (745, 258) on img.w-6.h-6.mt-4.absolute.ml-72.cursor-pointer
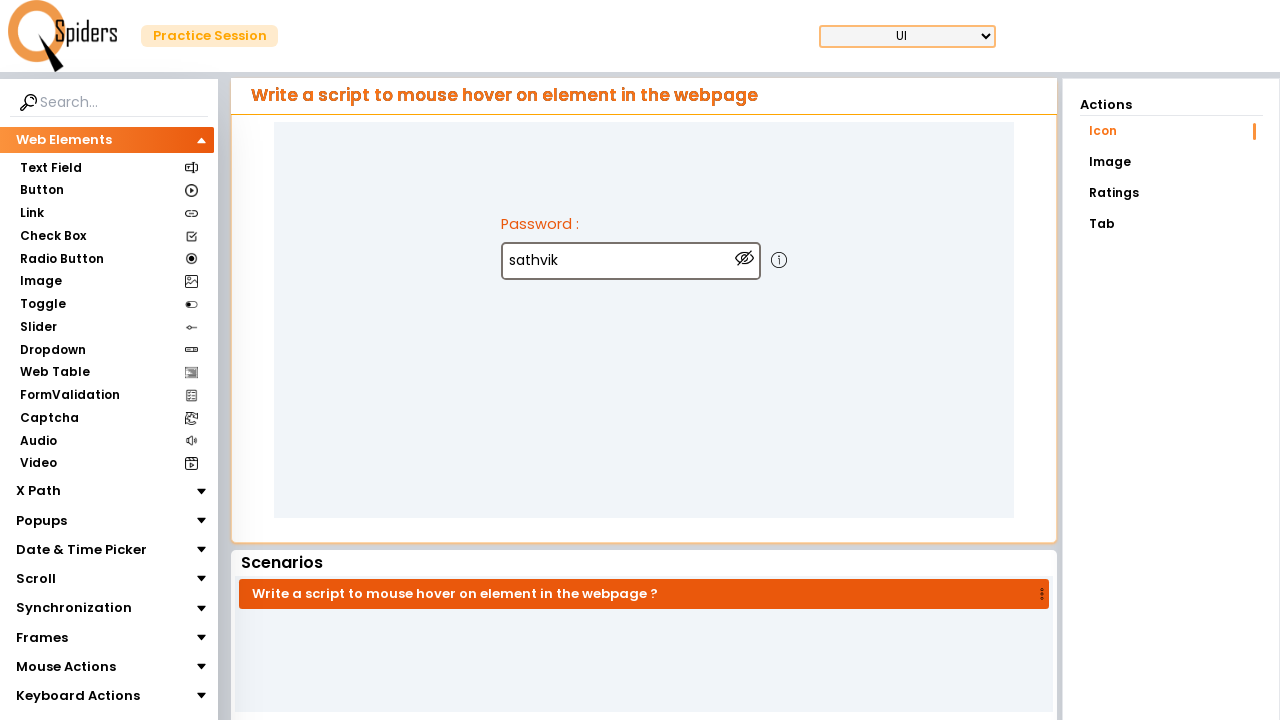

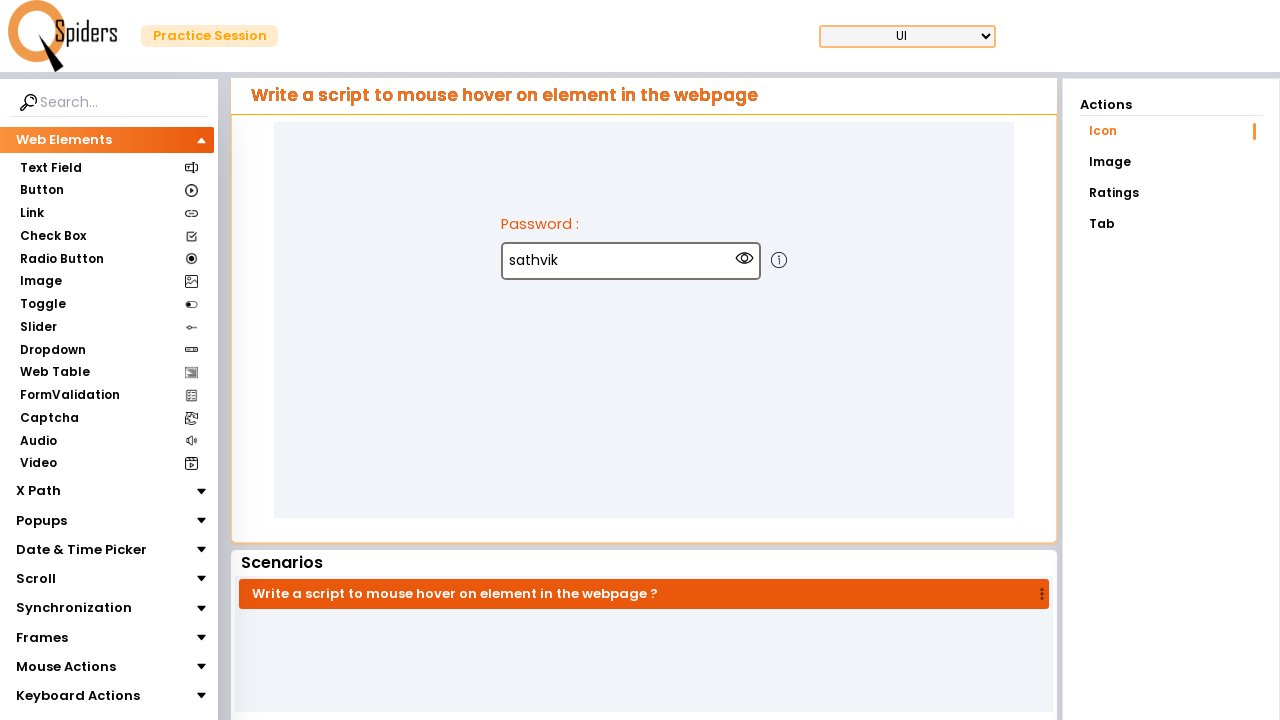